Tests form input functionality by filling first name, last name, and email fields, then clearing them to demonstrate input manipulation

Starting URL: https://demoqa.com/automation-practice-form

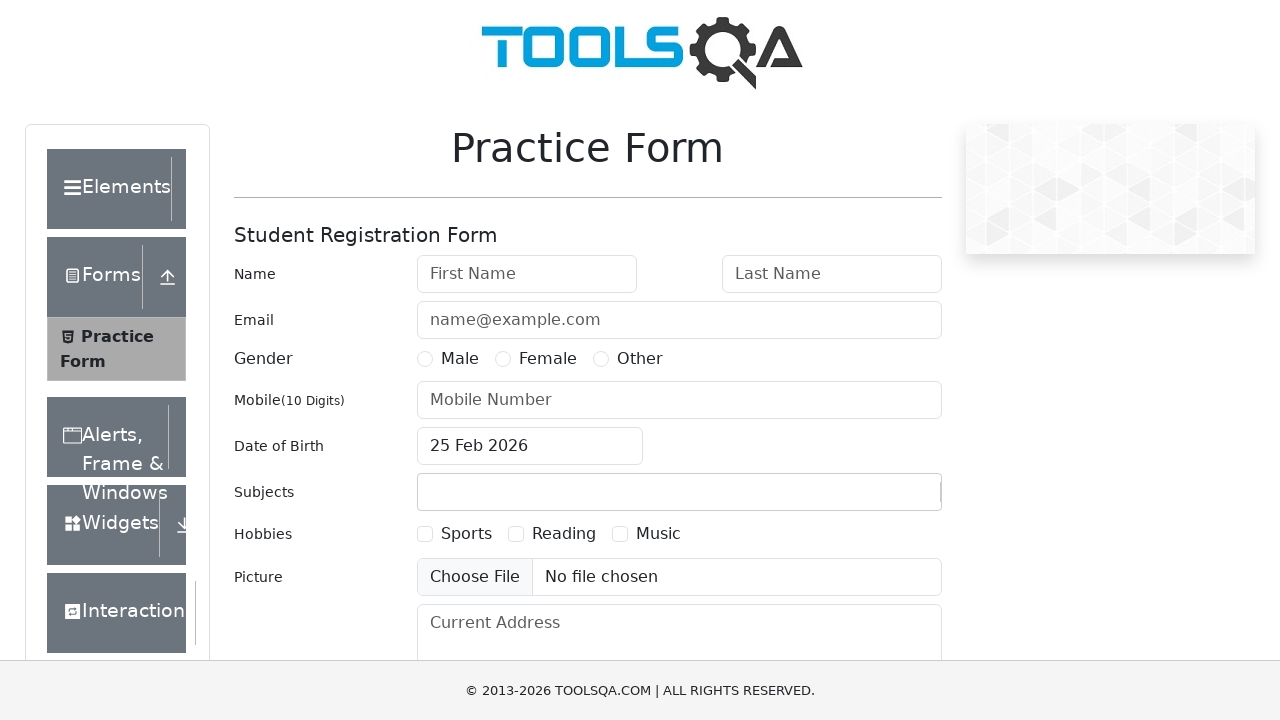

Filled first name field with 'Alice' on #firstName
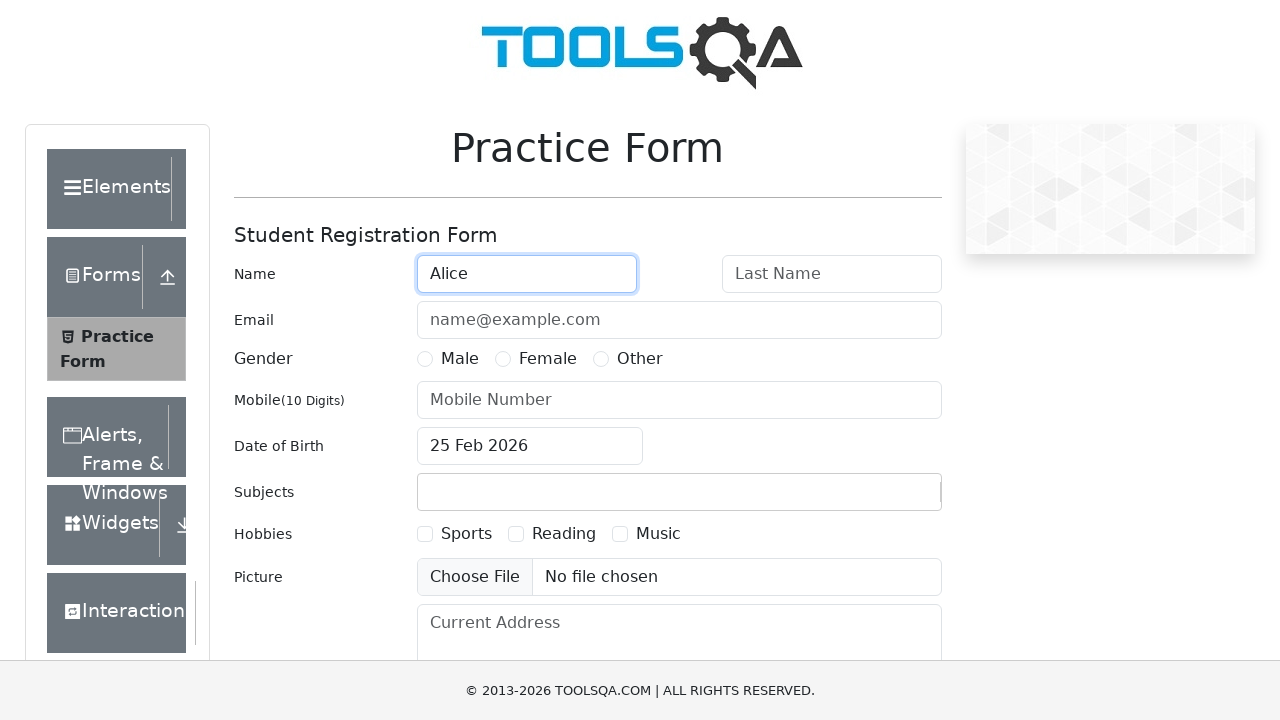

Filled last name field with 'Smith' on #lastName
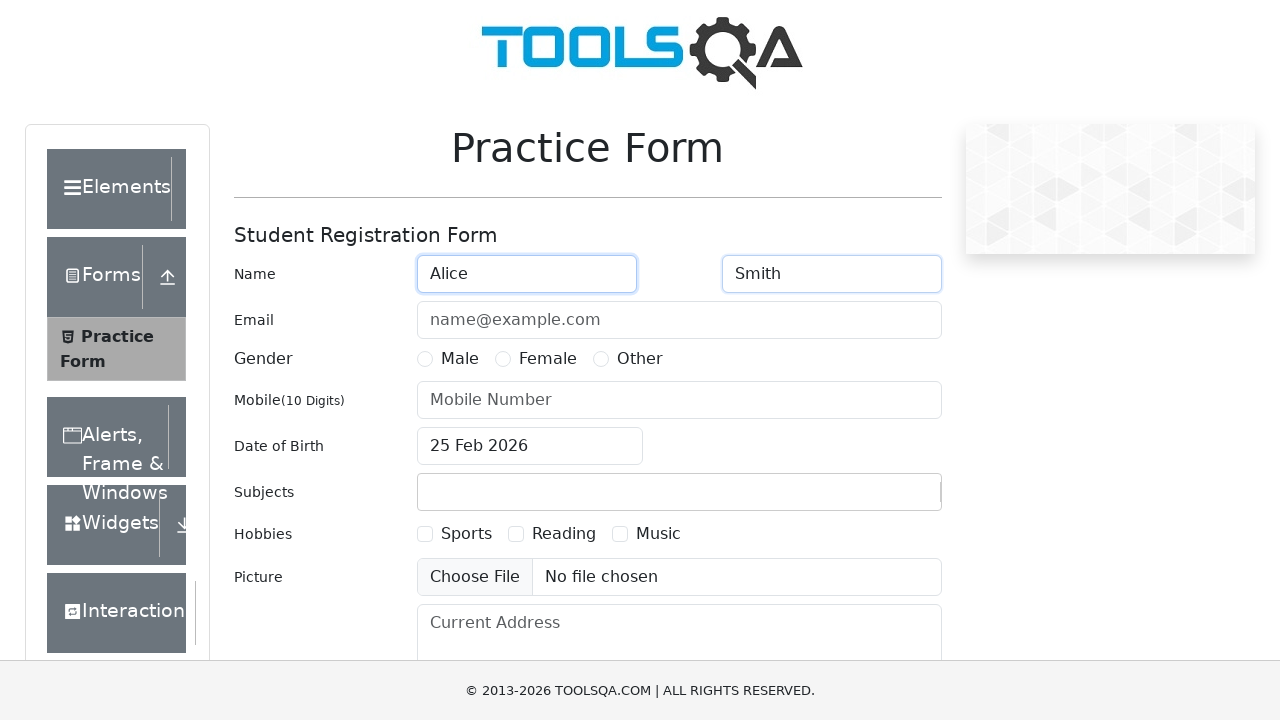

Filled email field with 'alice.smith@example.com' on #userEmail
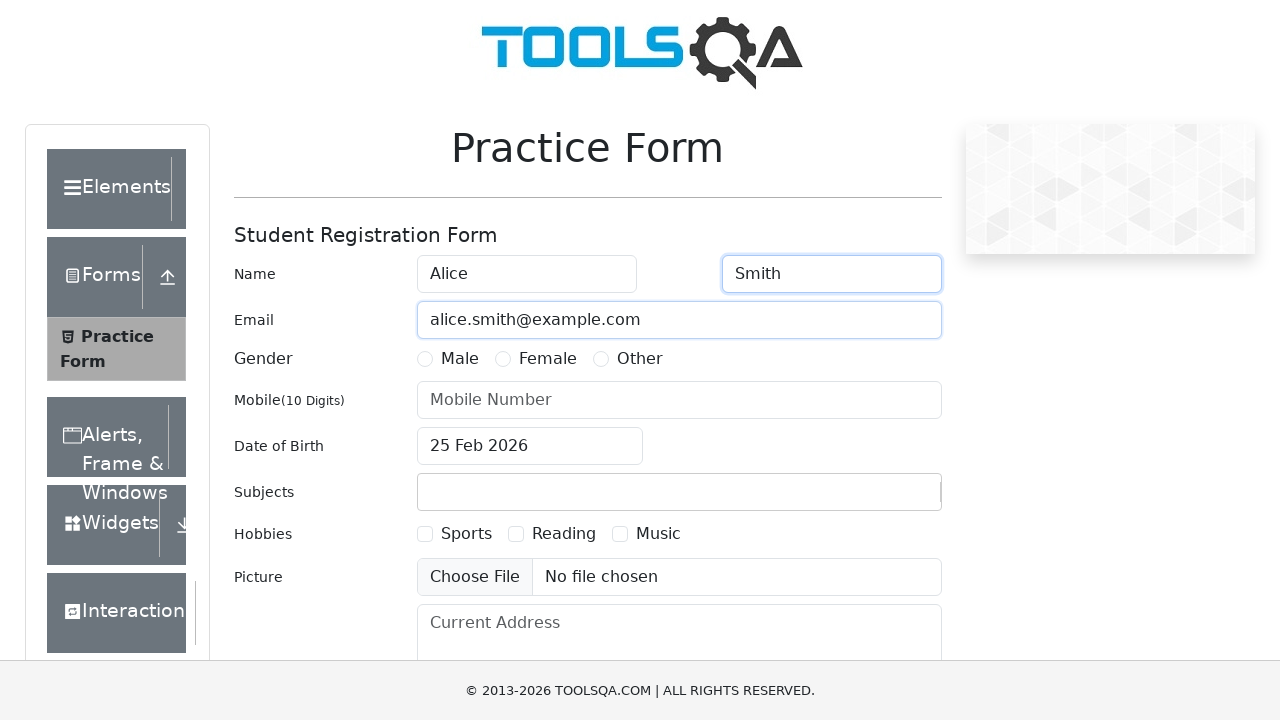

Cleared email field on #userEmail
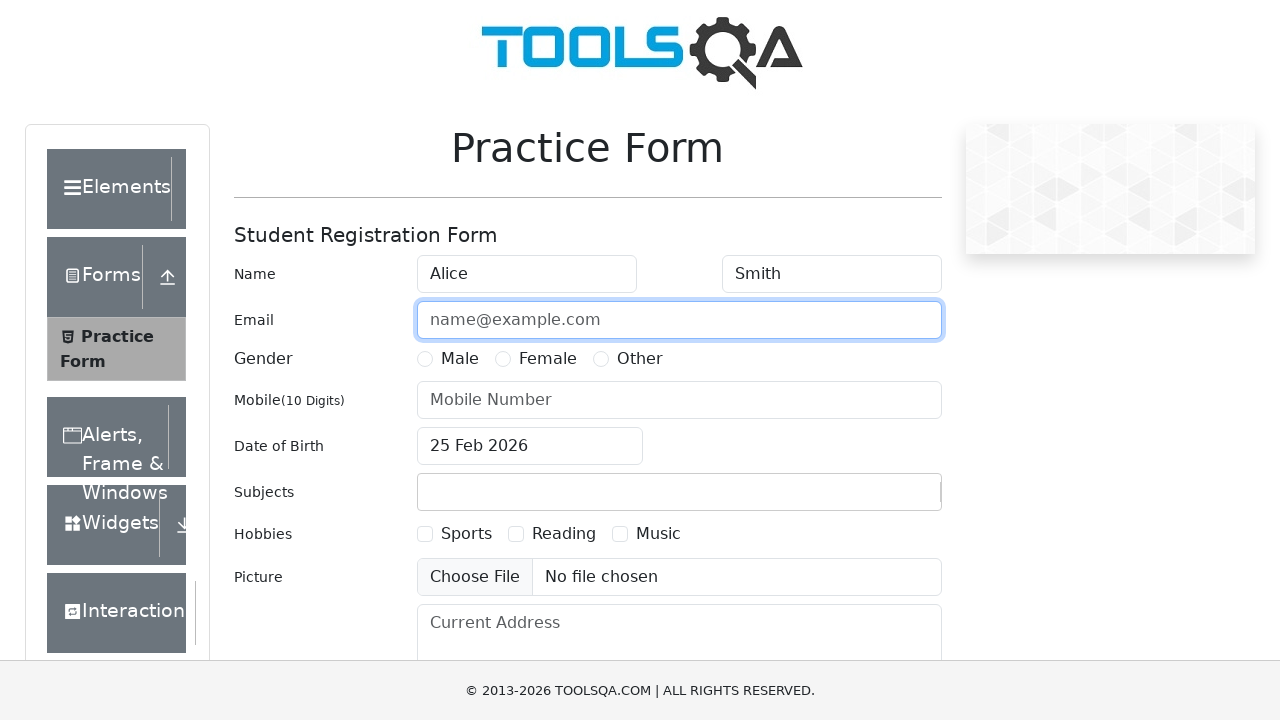

Cleared last name field on #lastName
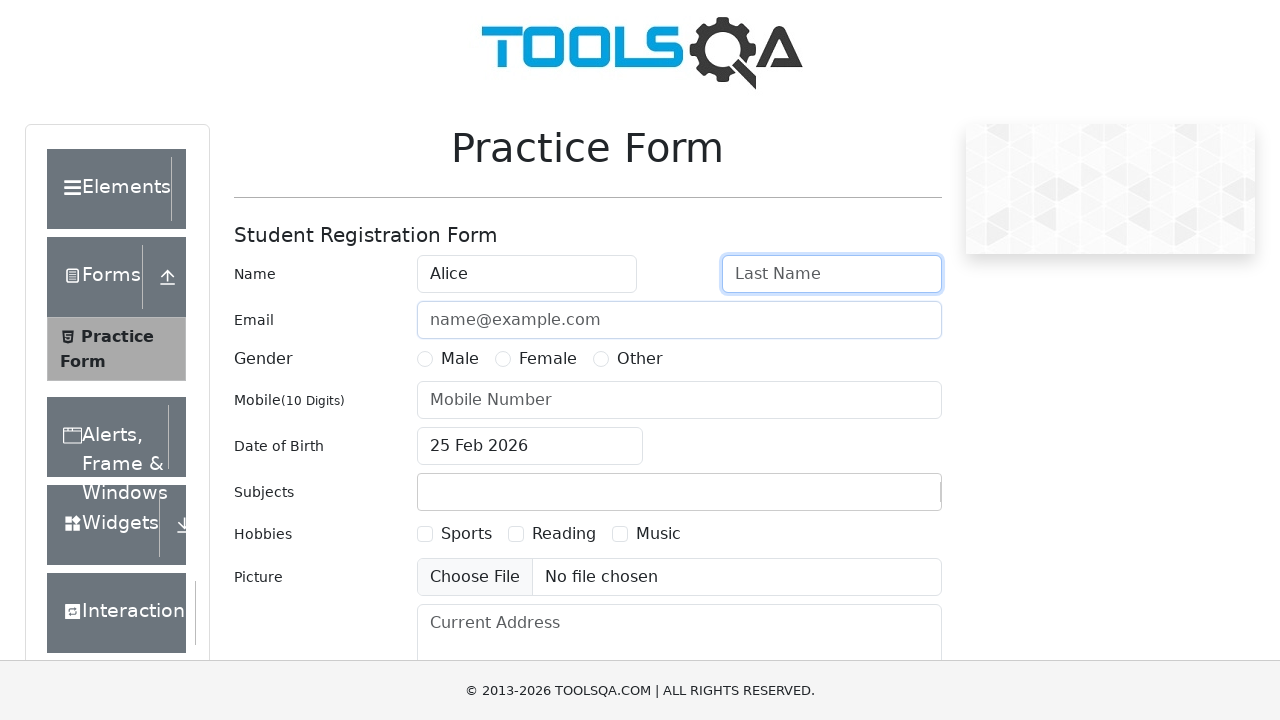

Cleared first name field on #firstName
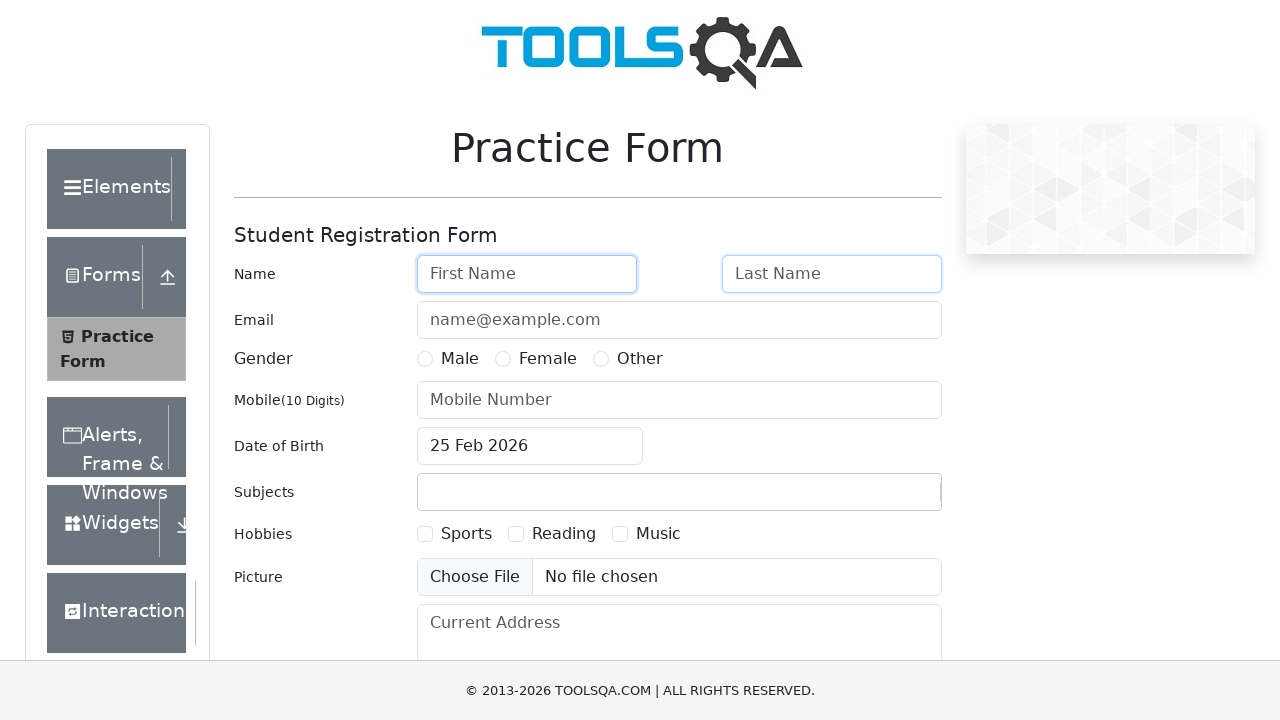

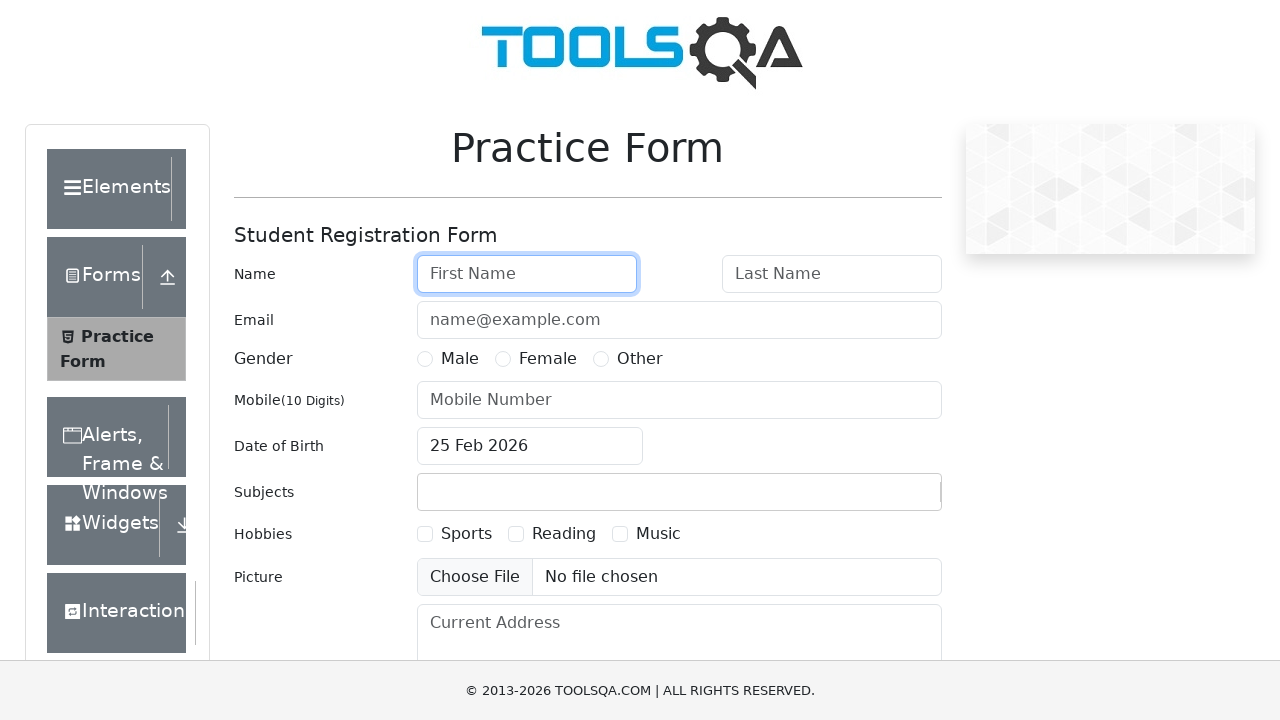